Tests drag-and-drop functionality by dragging a football element to two different drop zones and verifying the drops were successful.

Starting URL: https://v1.training-support.net/selenium/drag-drop

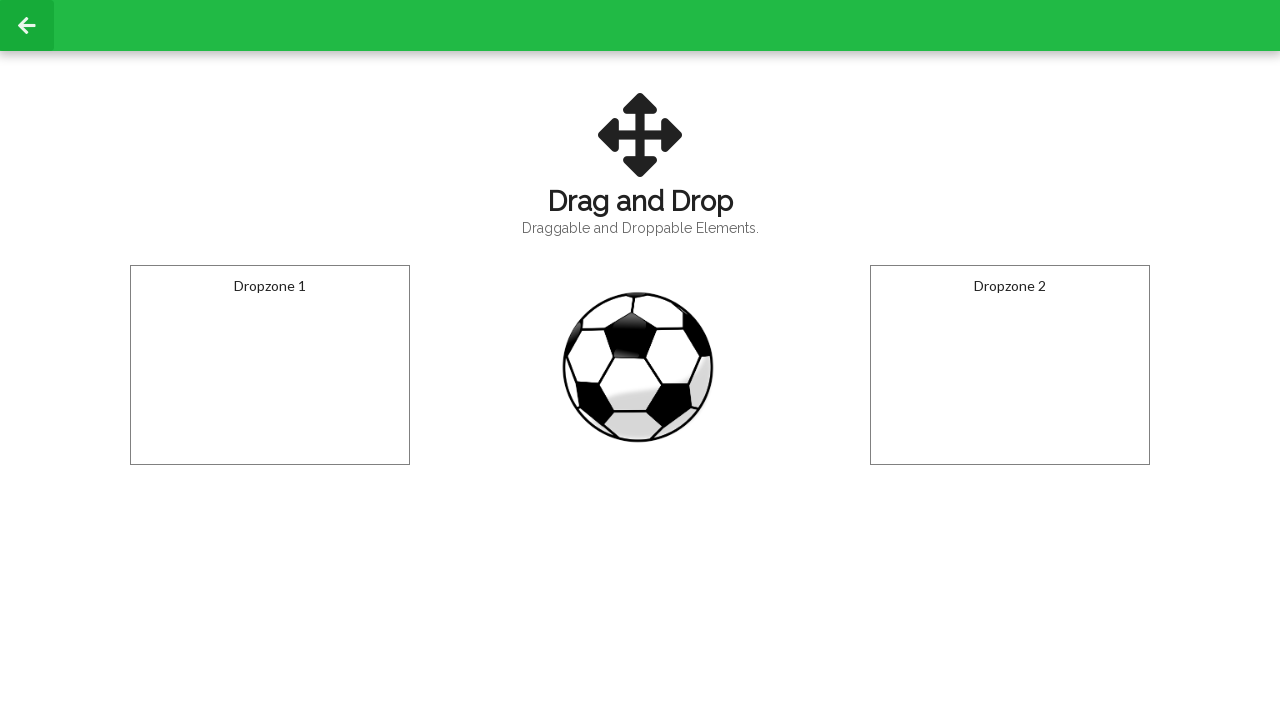

Located draggable football element
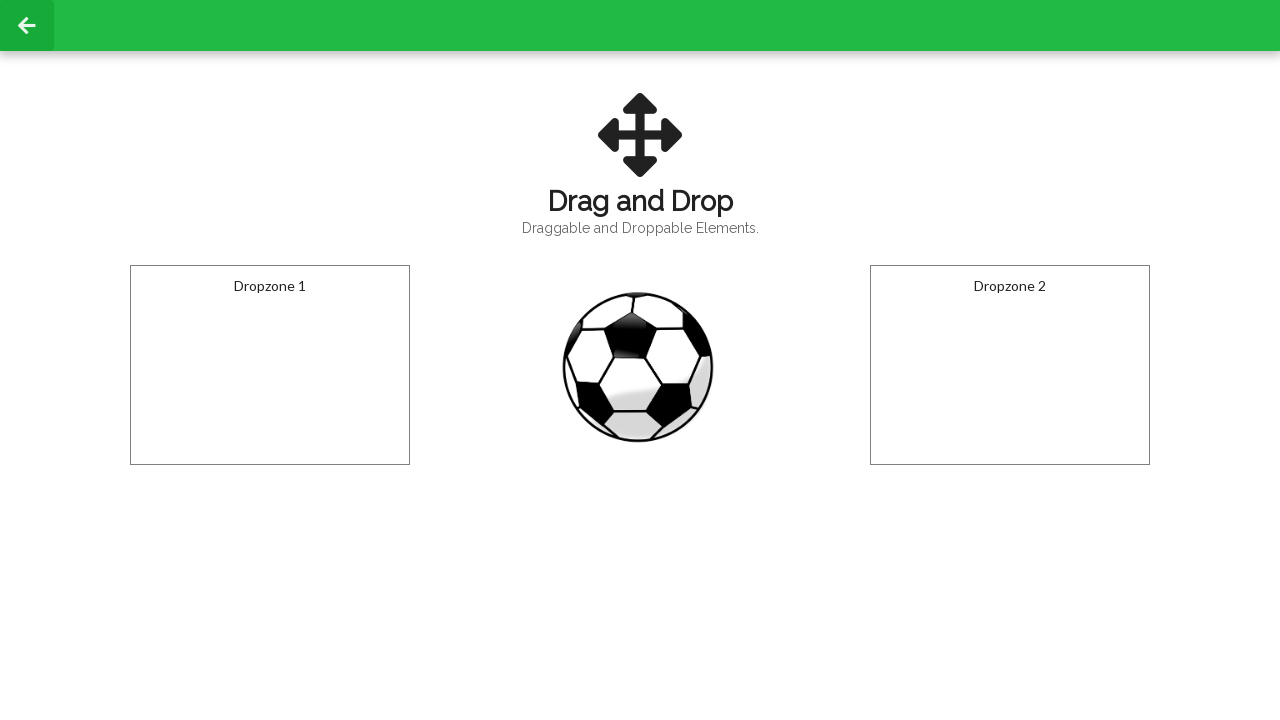

Located first drop zone
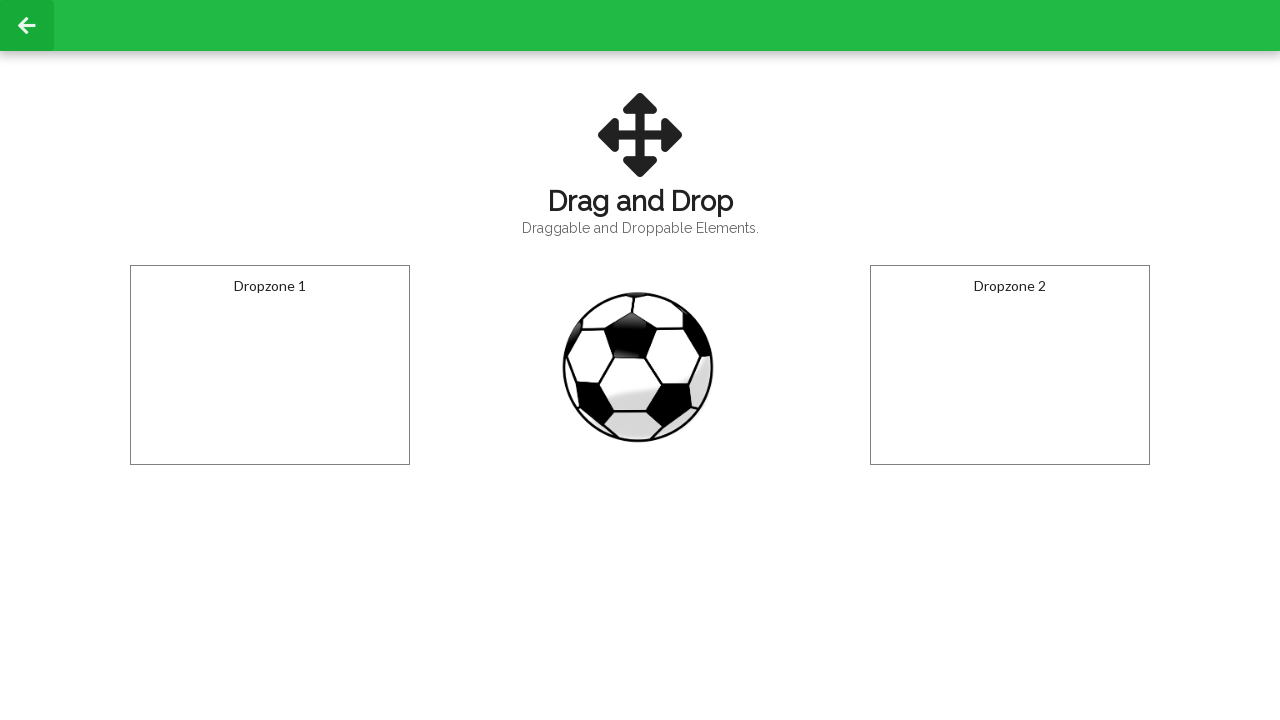

Located second drop zone
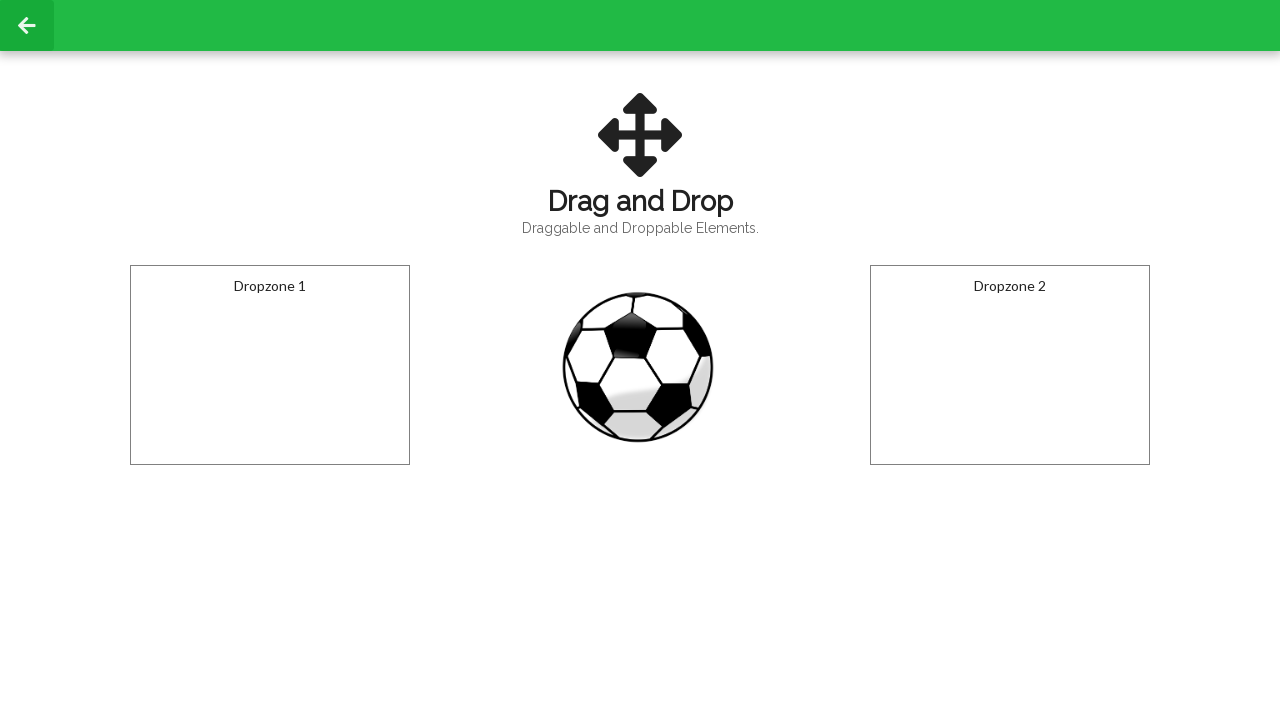

Dragged football to first drop zone at (270, 365)
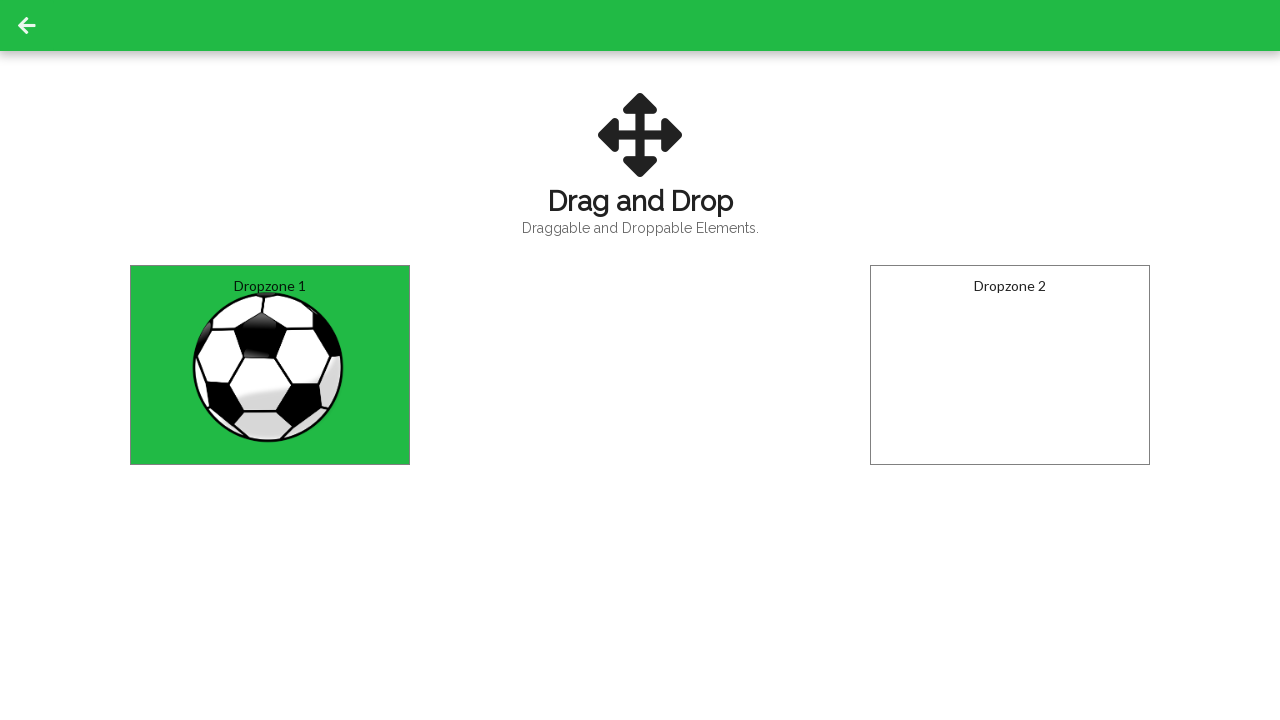

Verified first drop zone shows 'Dropped!' message
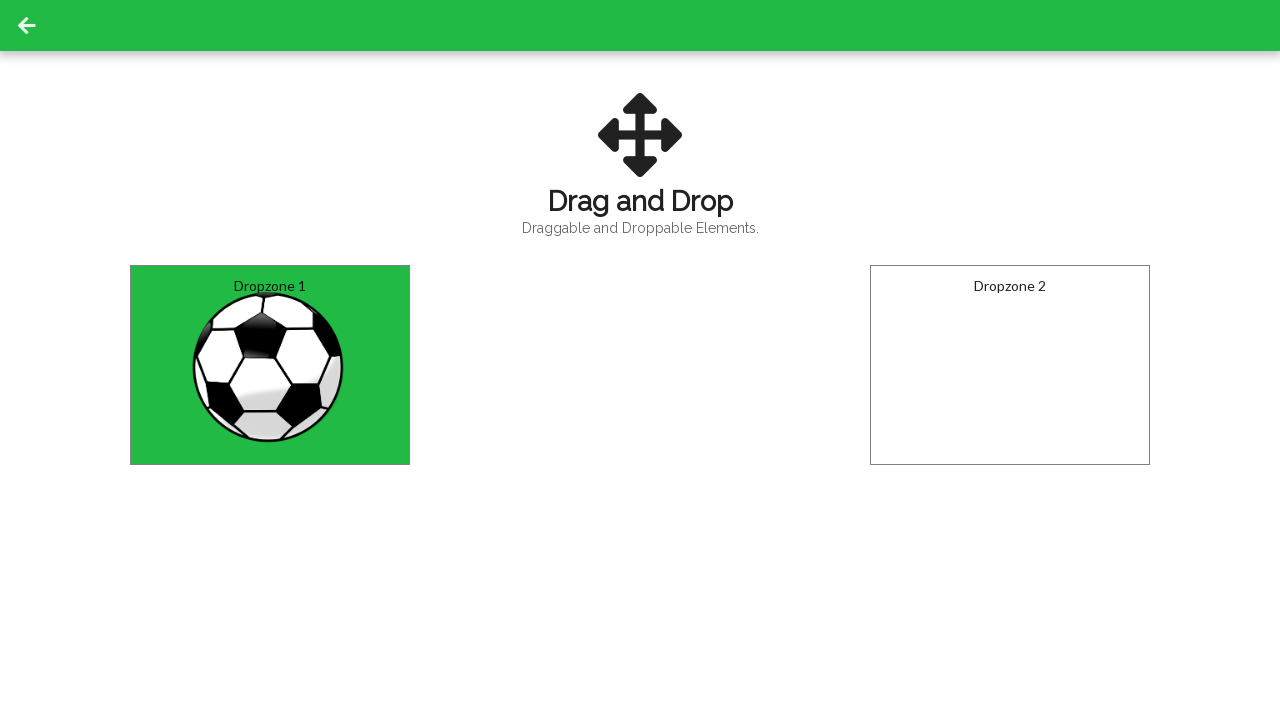

Dragged football to second drop zone at (1010, 365)
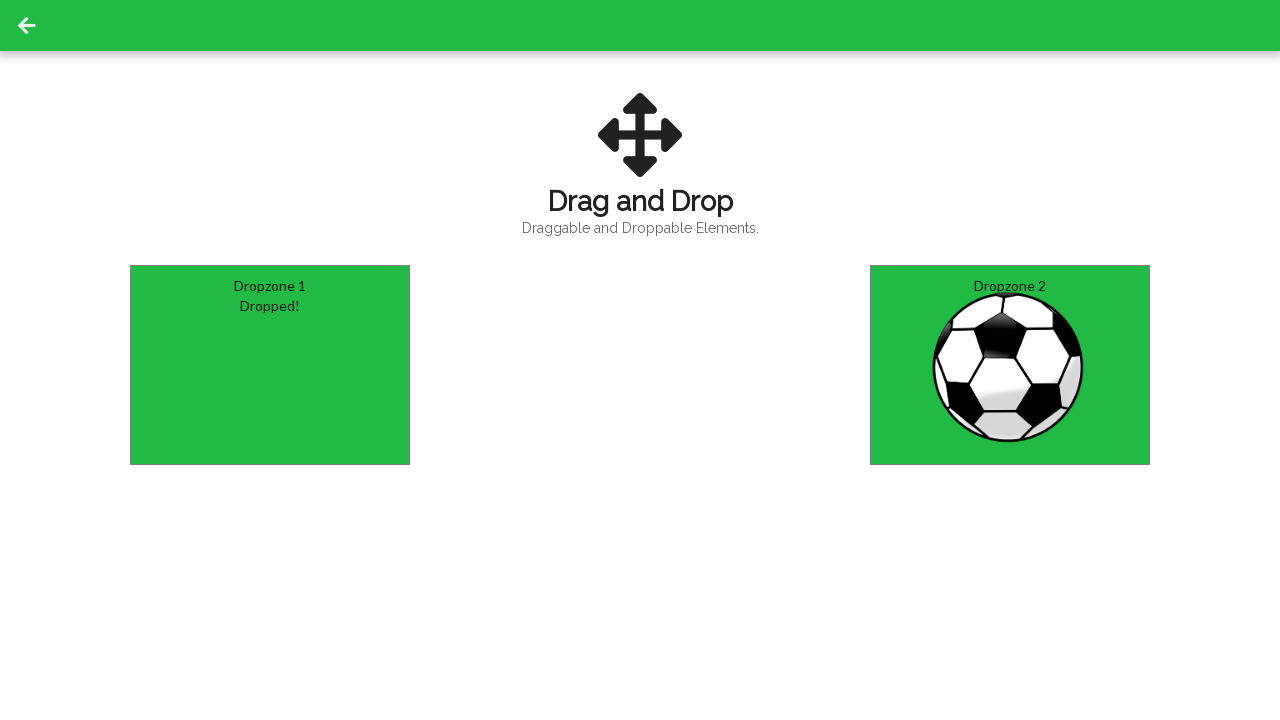

Verified second drop zone shows 'Dropped!' message
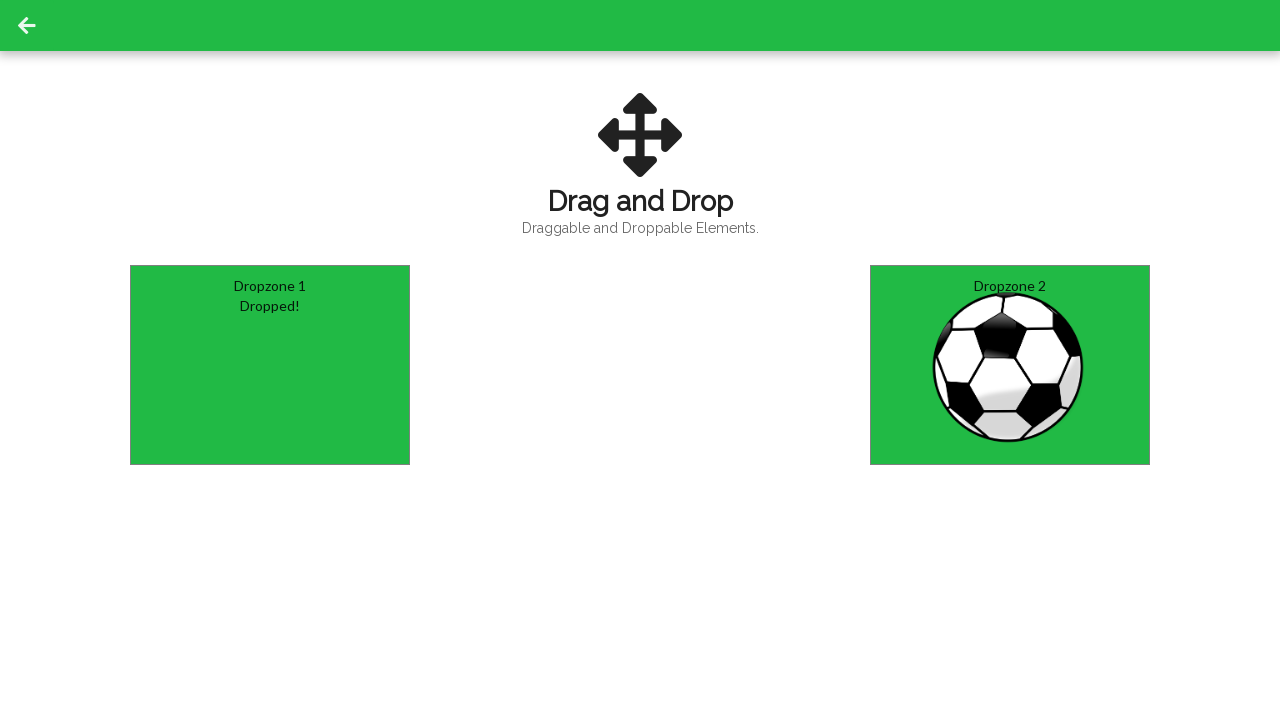

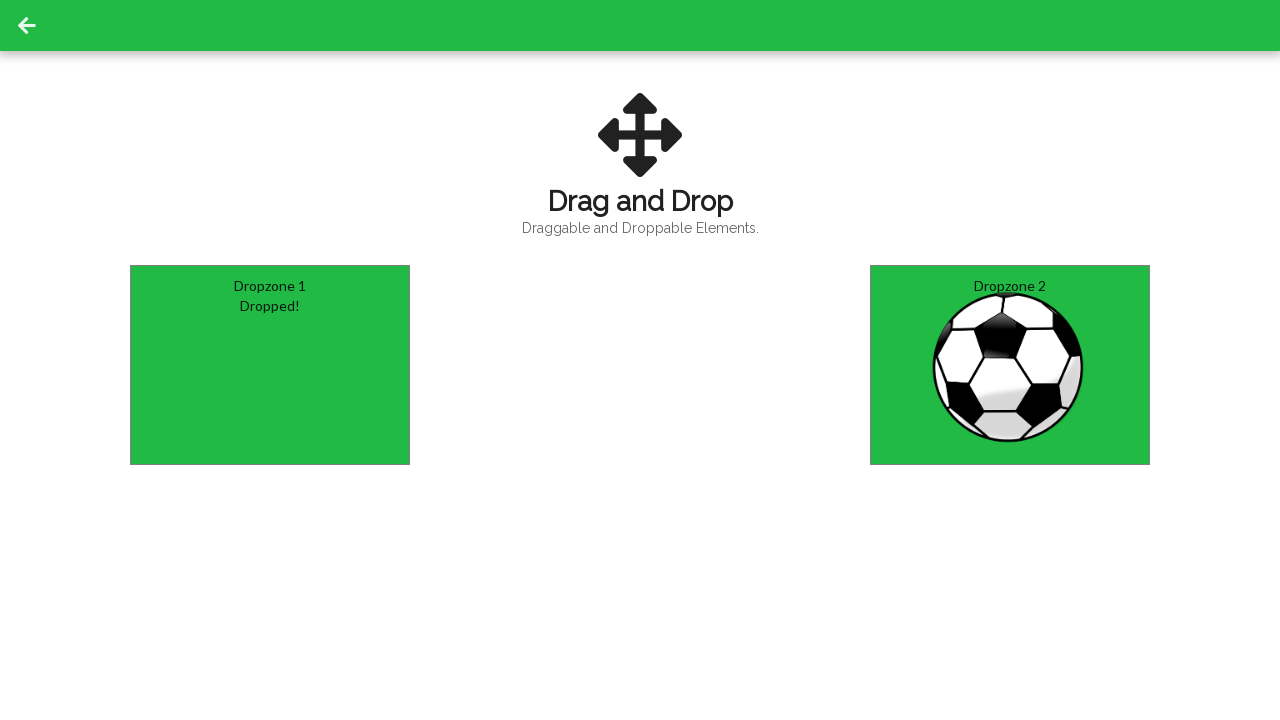